Tests comment input functionality on the Sauce Labs guinea pig page by entering a comment, submitting the form, and verifying the submitted comment is displayed

Starting URL: https://saucelabs.com/test/guinea-pig

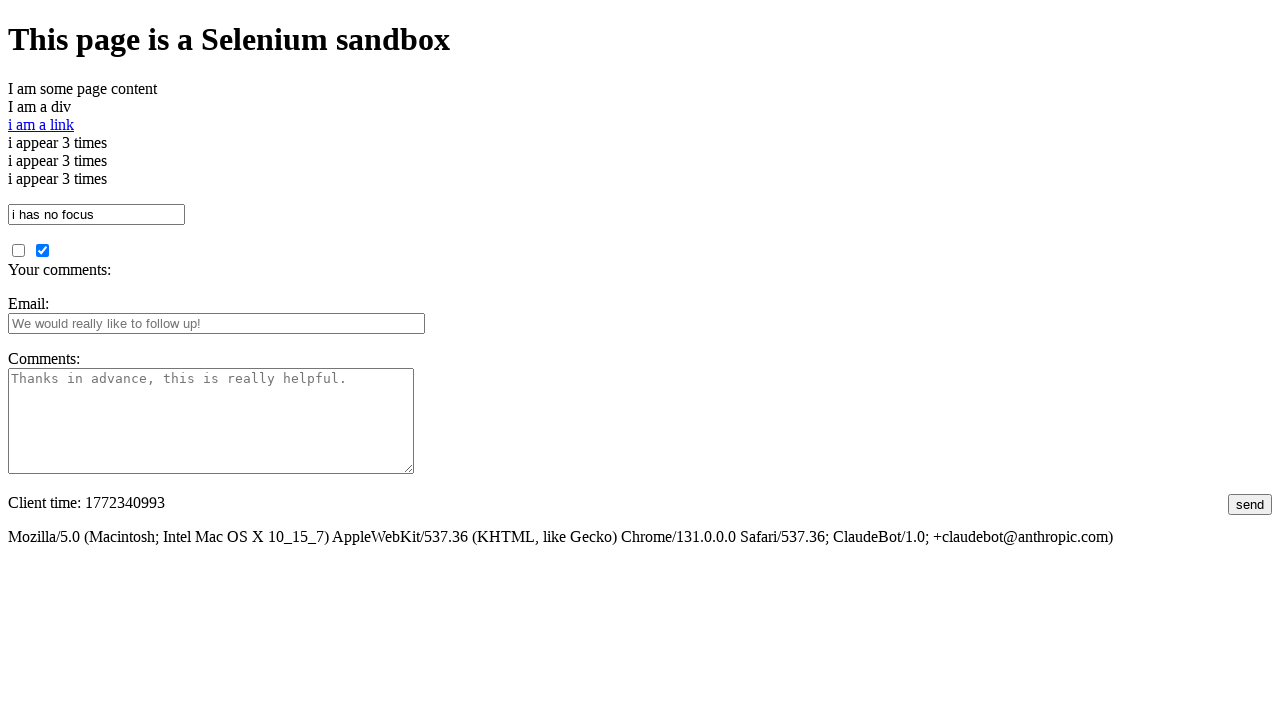

Filled comment text area with test comment on #comments
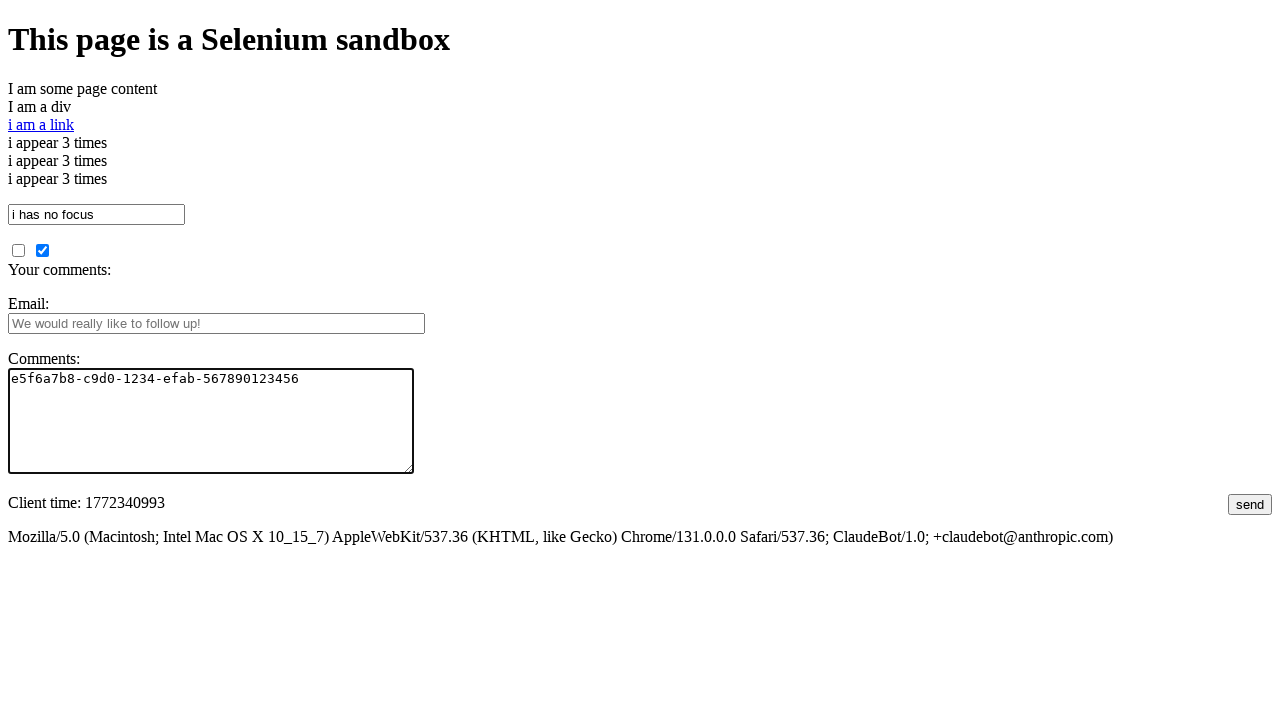

Clicked submit button to submit comment at (1250, 504) on #submit
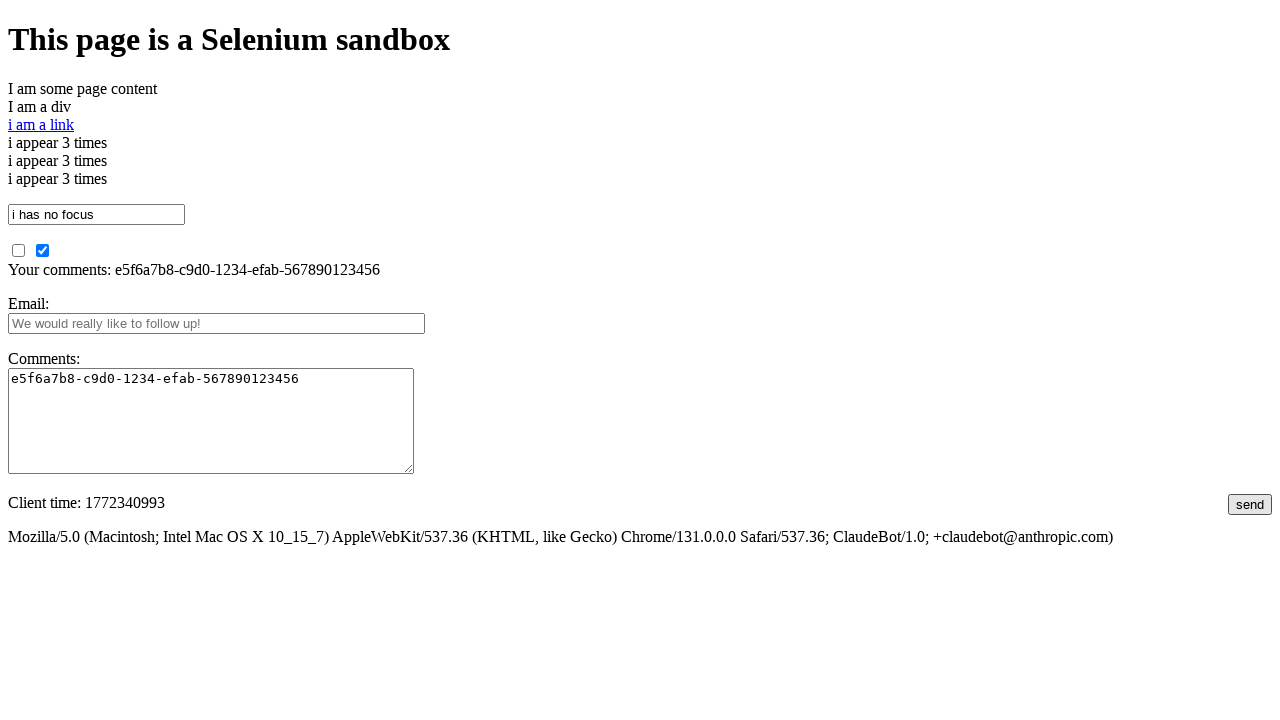

Verified submitted comment section loaded
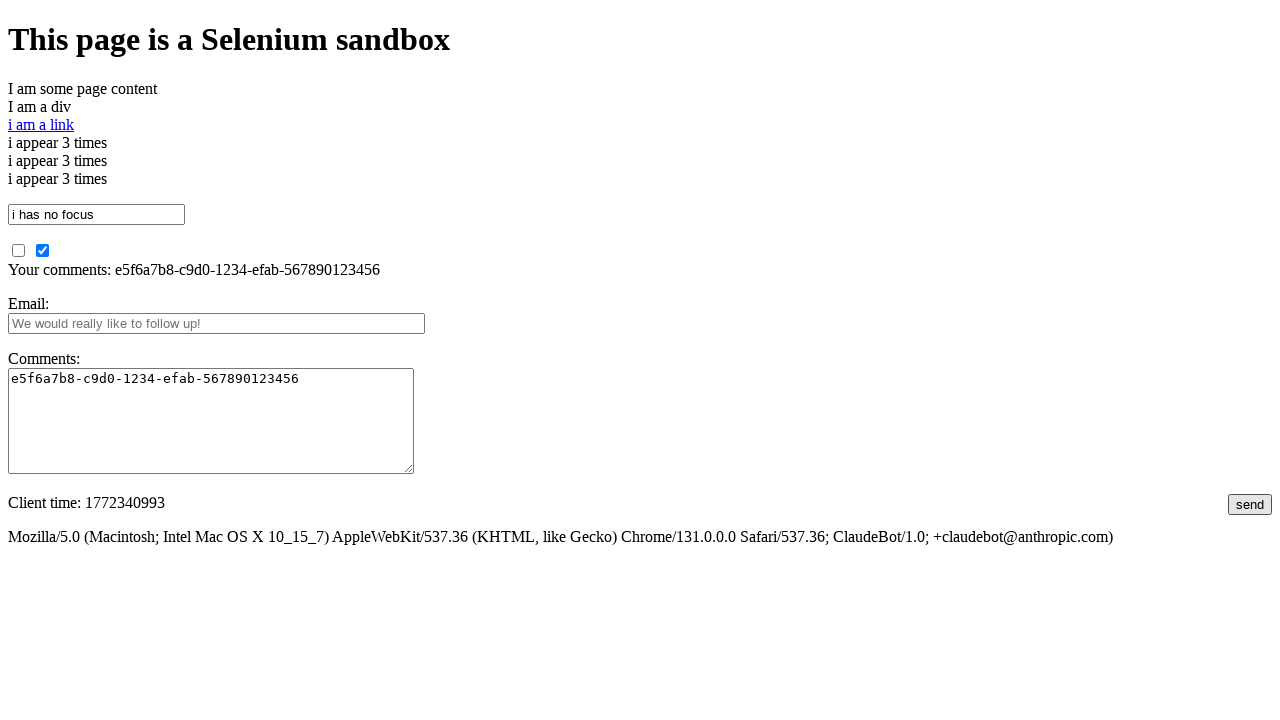

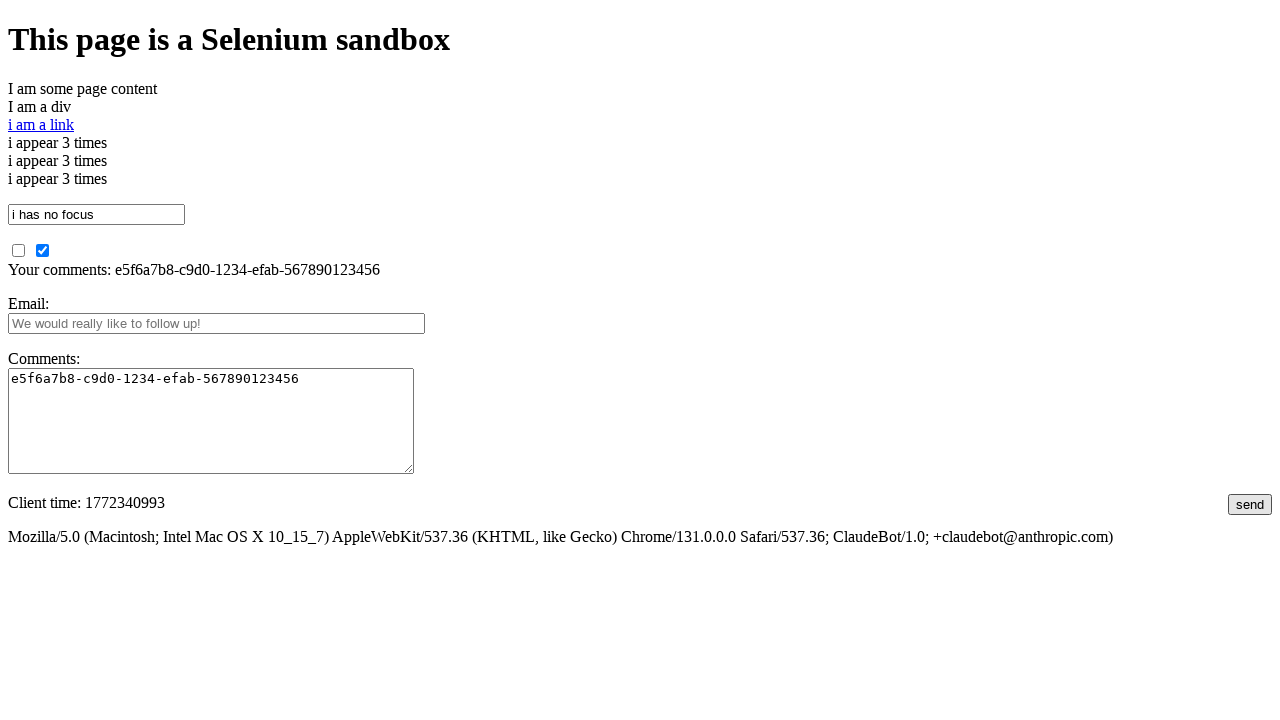